Tests the email registration flow with CSV data by entering email addresses in the signup form

Starting URL: https://github.com/

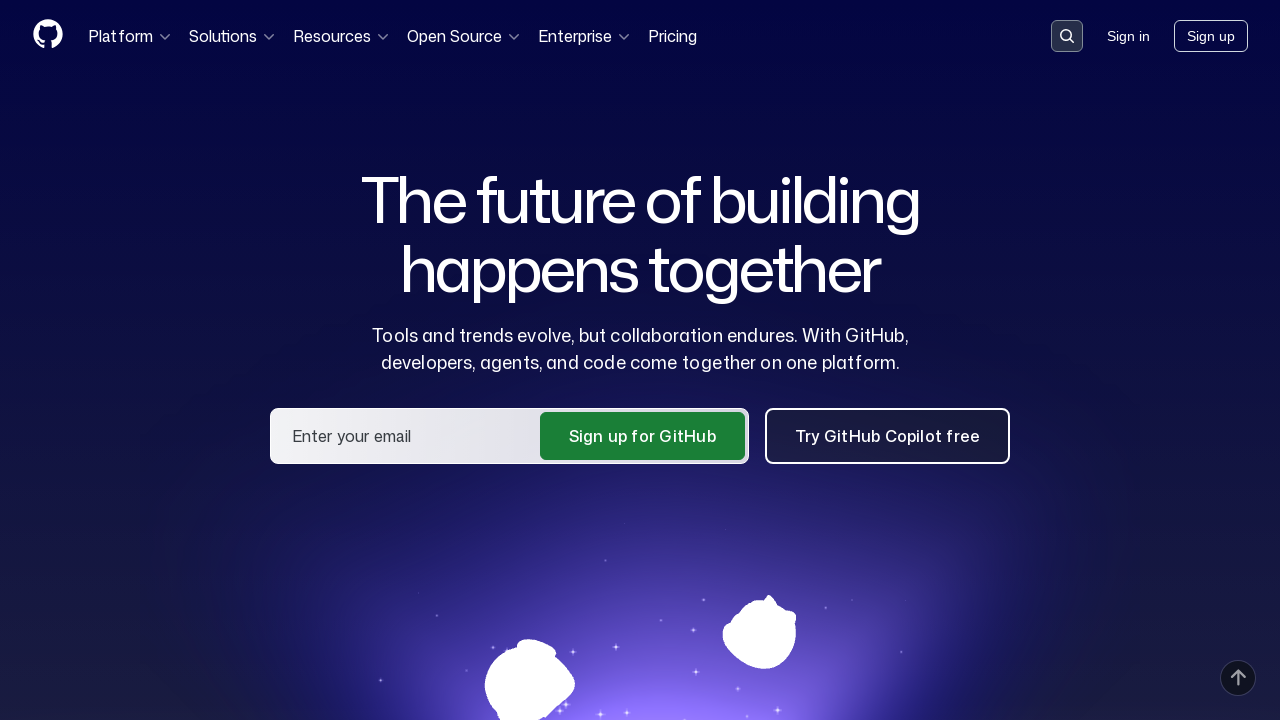

Navigated to GitHub homepage
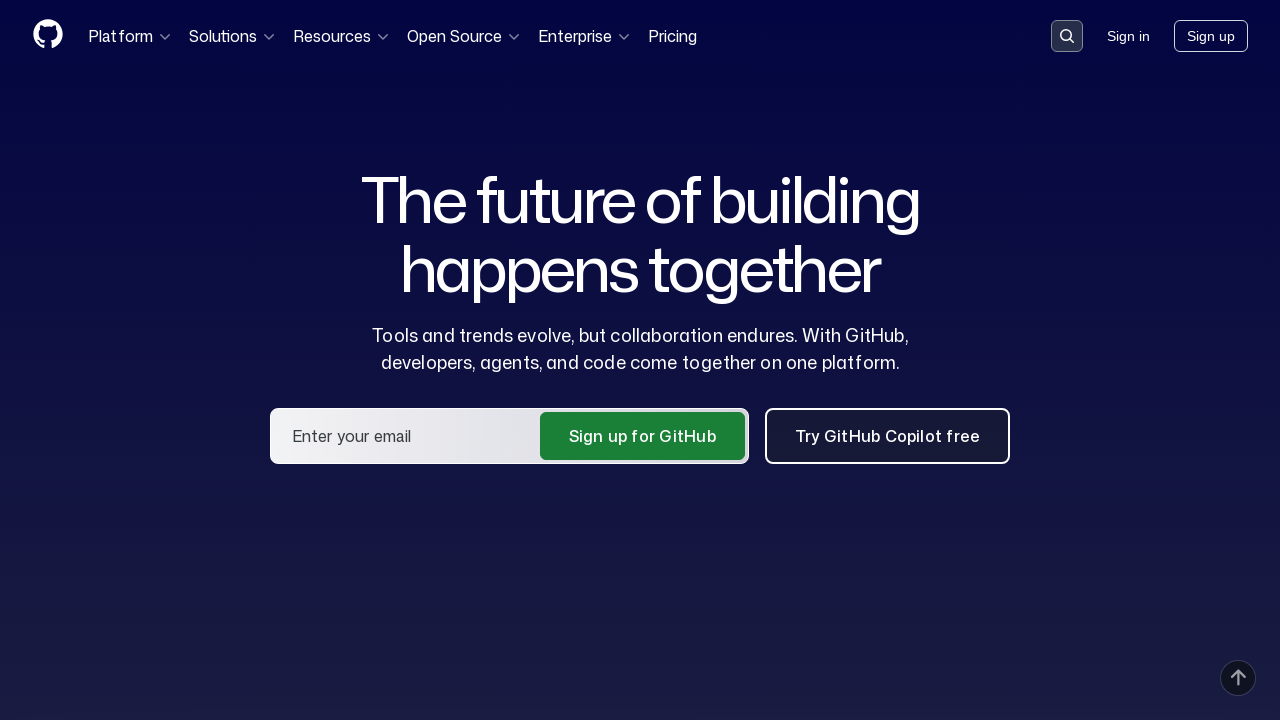

Filled email field with 'user456@testmail.com' from CSV data on input[type='email']
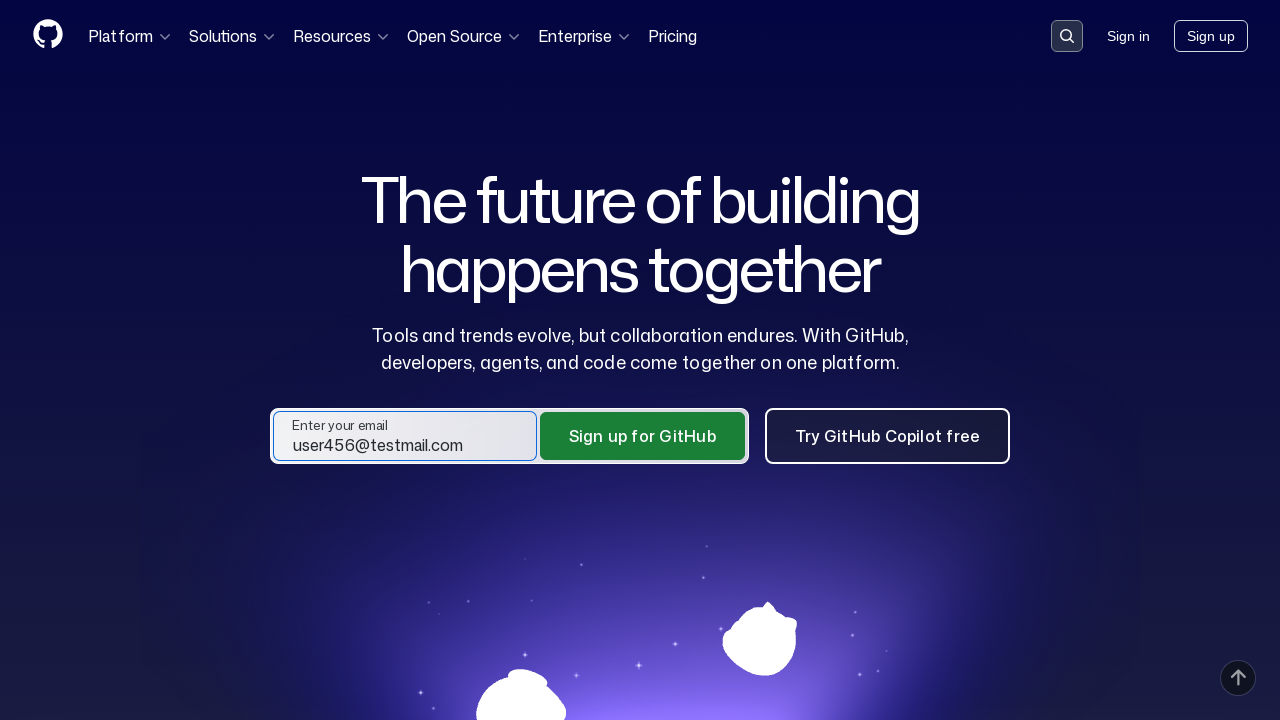

Pressed Enter to submit email registration form on input[type='email']
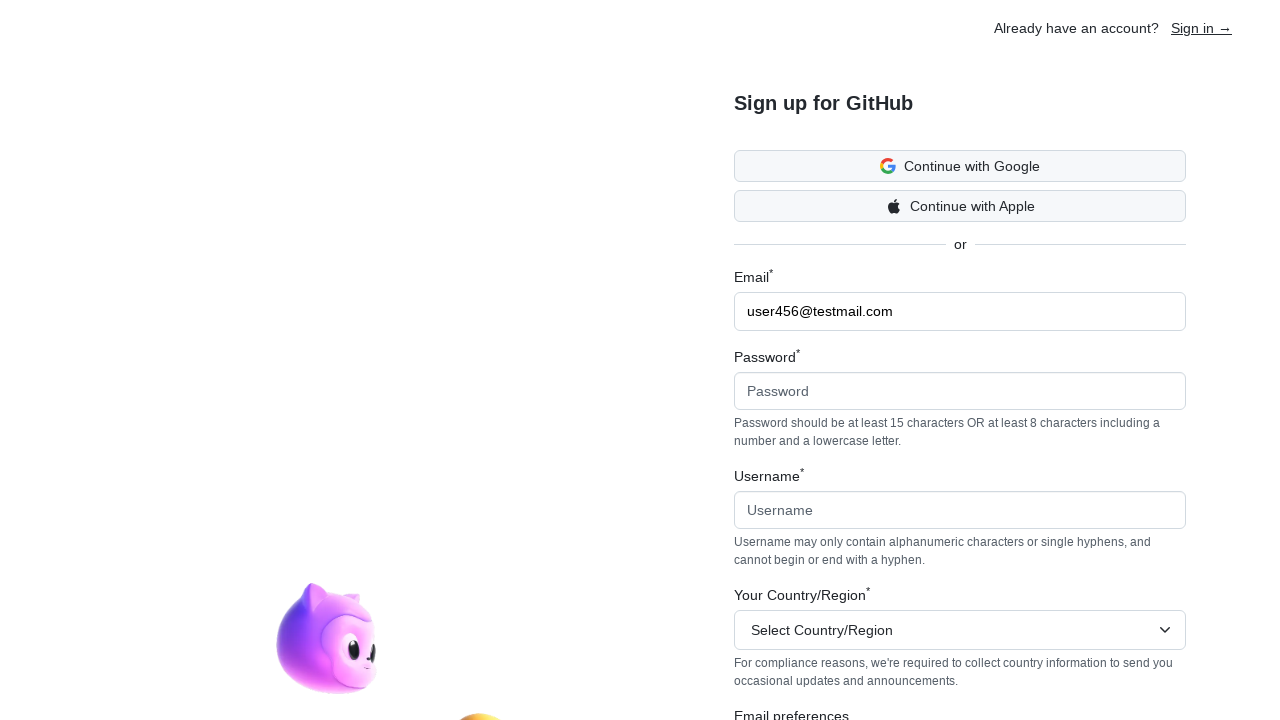

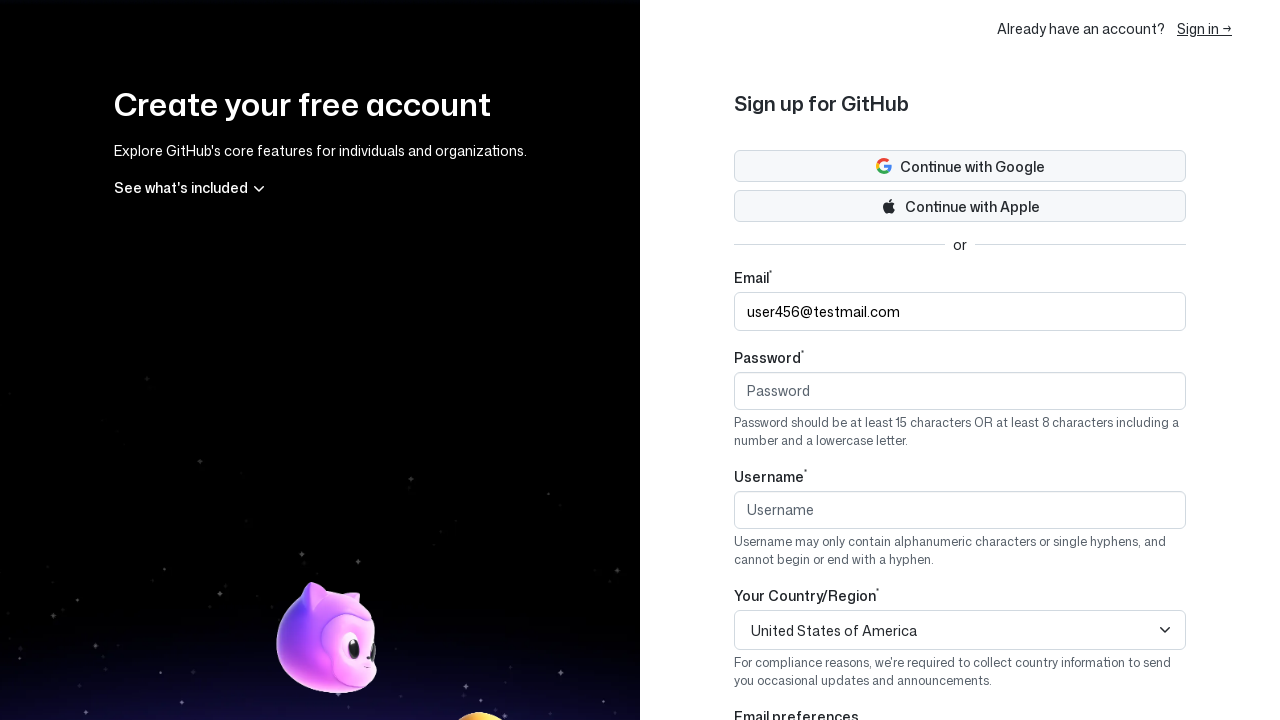